Tests drag and drop functionality on jQuery UI demo page by dragging an element to a new position and then clicking on the Droppable link

Starting URL: https://jqueryui.com/draggable/

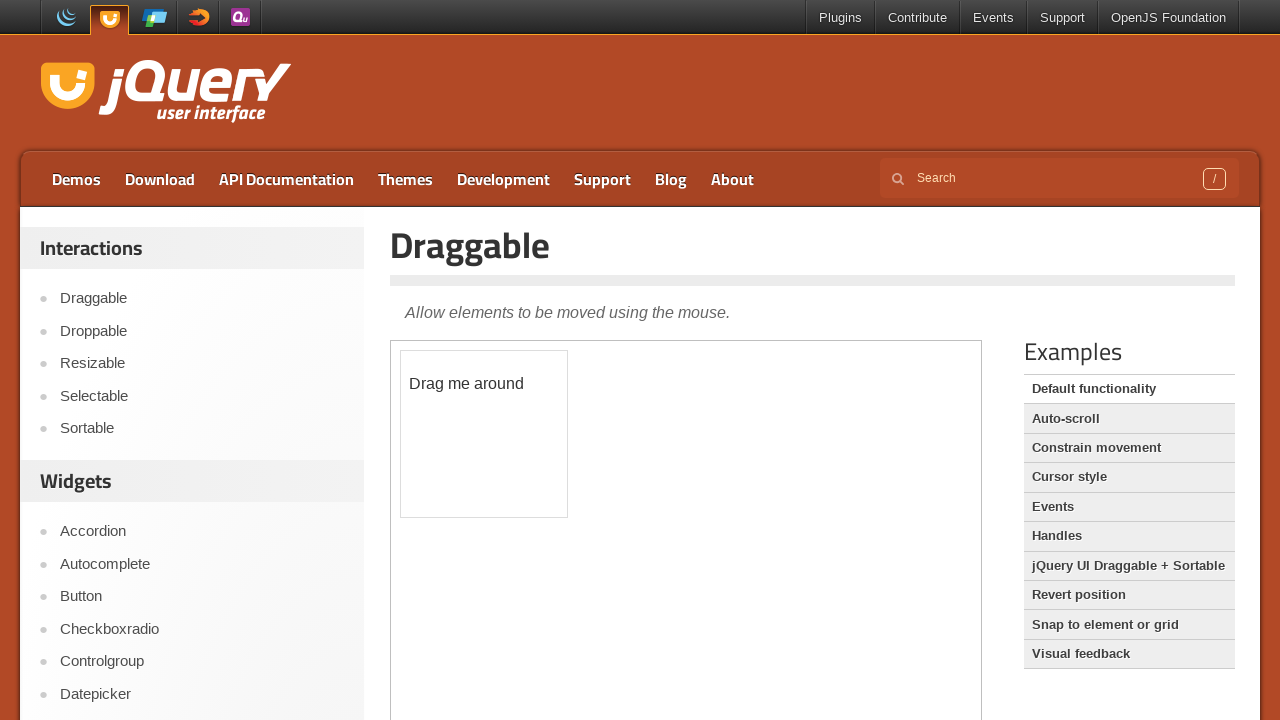

Located the iframe containing draggable element
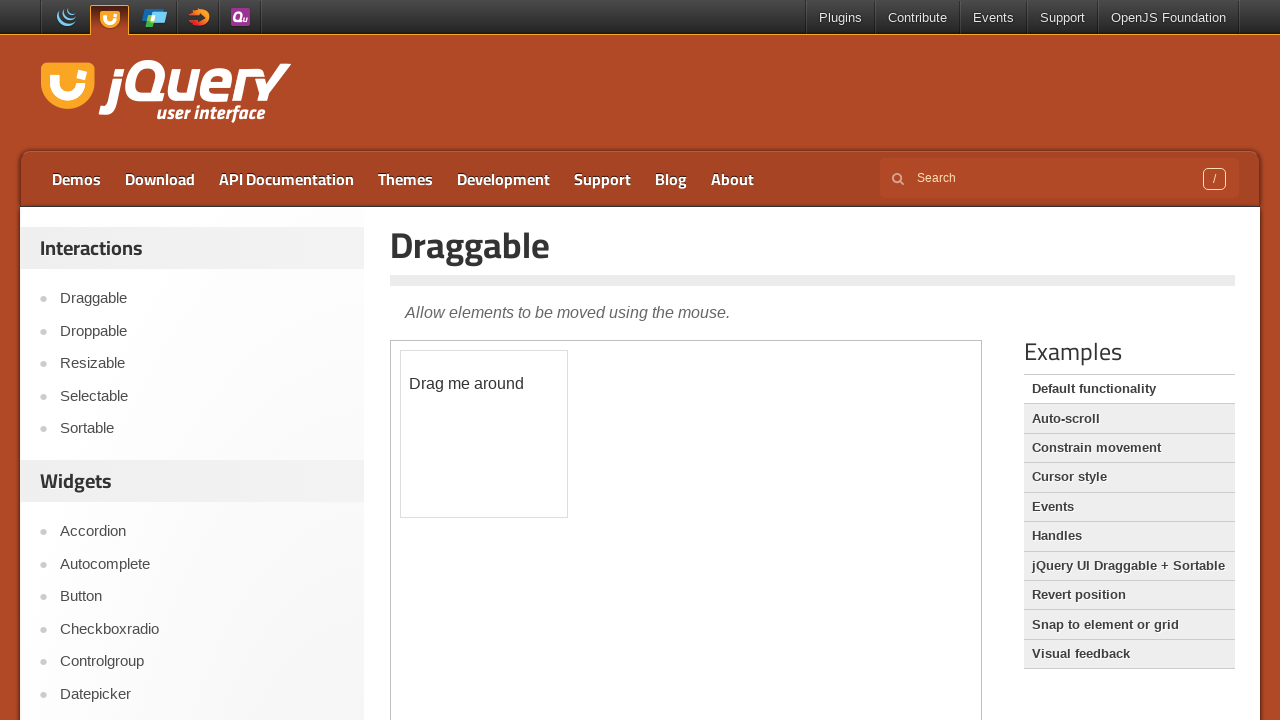

Located the draggable element with id 'draggable'
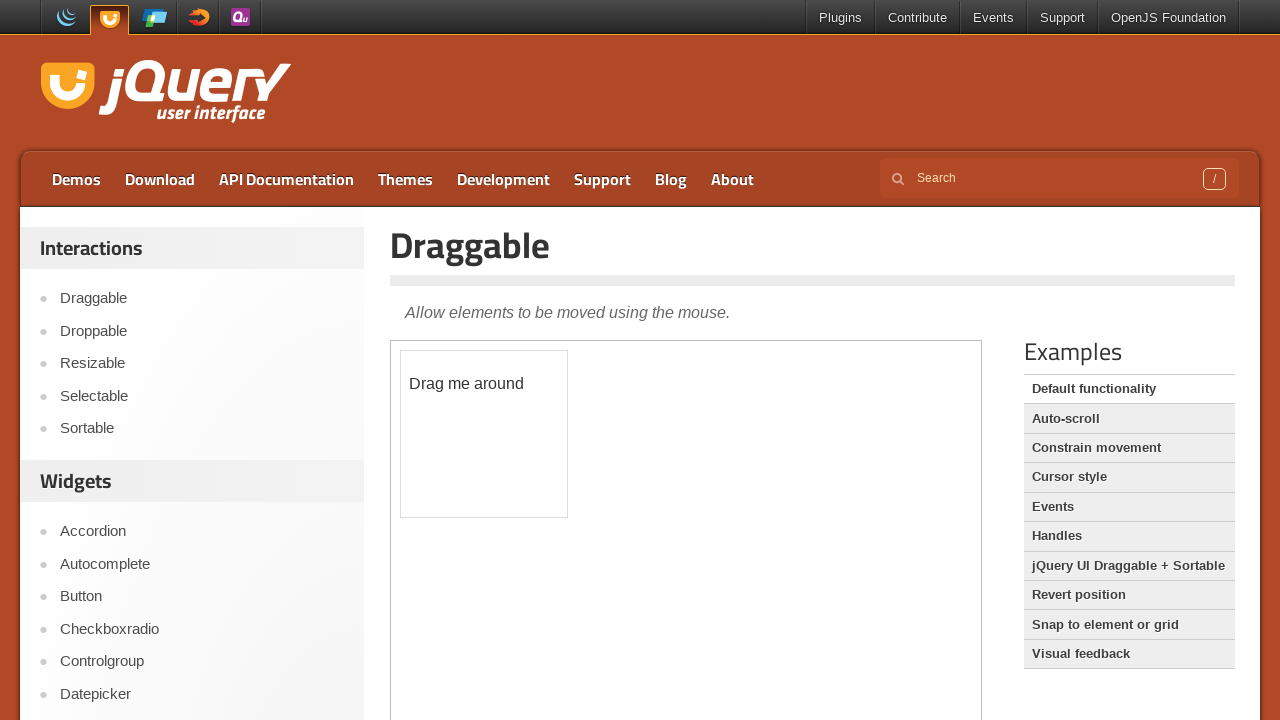

Retrieved bounding box of draggable element
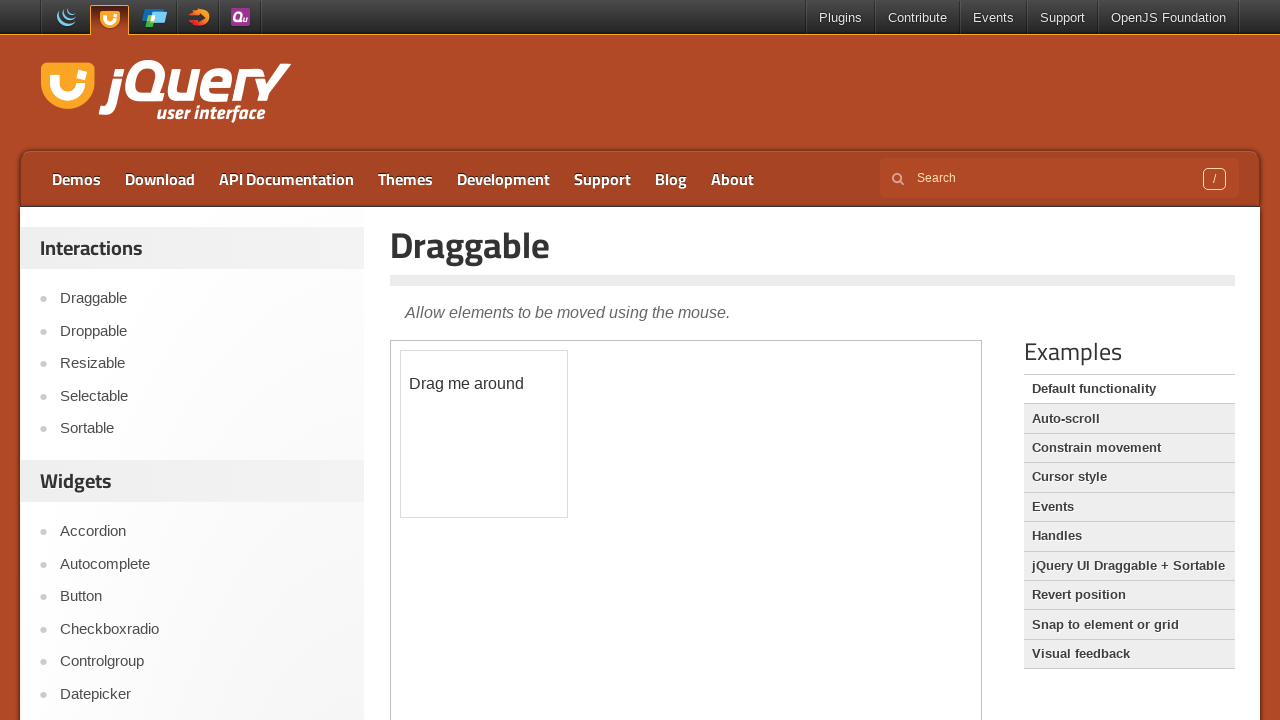

Moved mouse to center of draggable element at (484, 434)
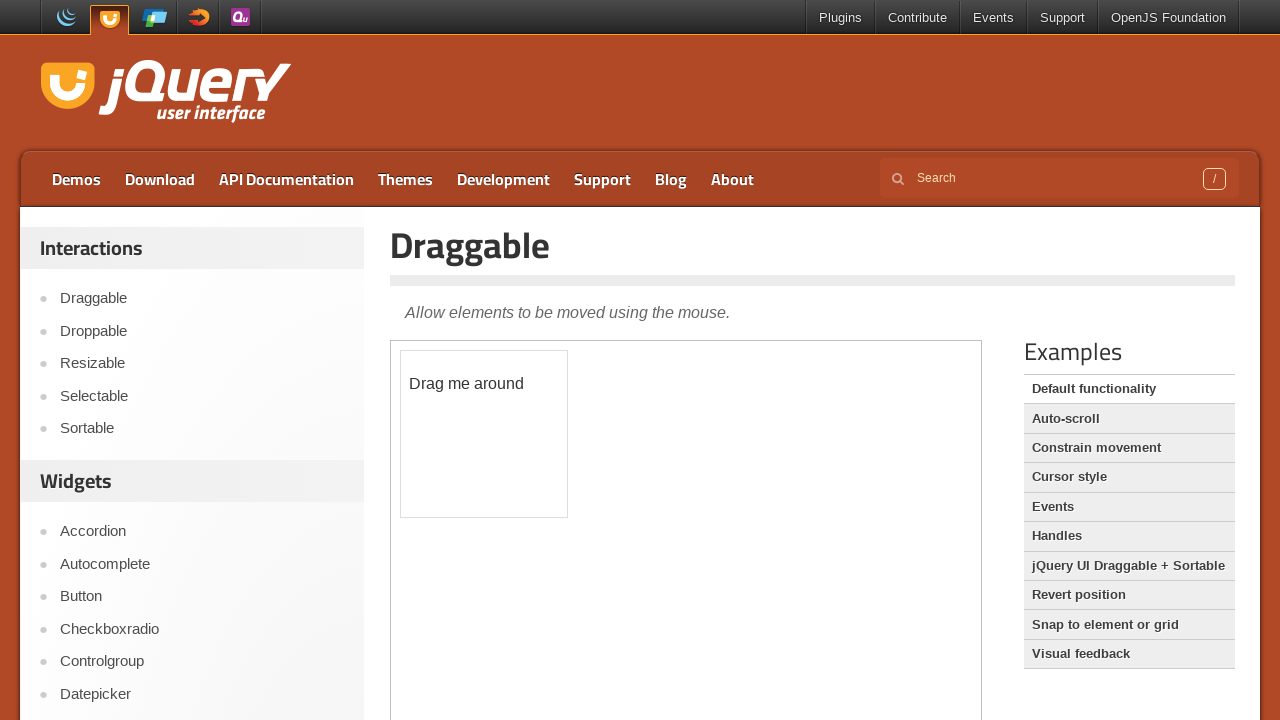

Pressed mouse button down to start drag at (484, 434)
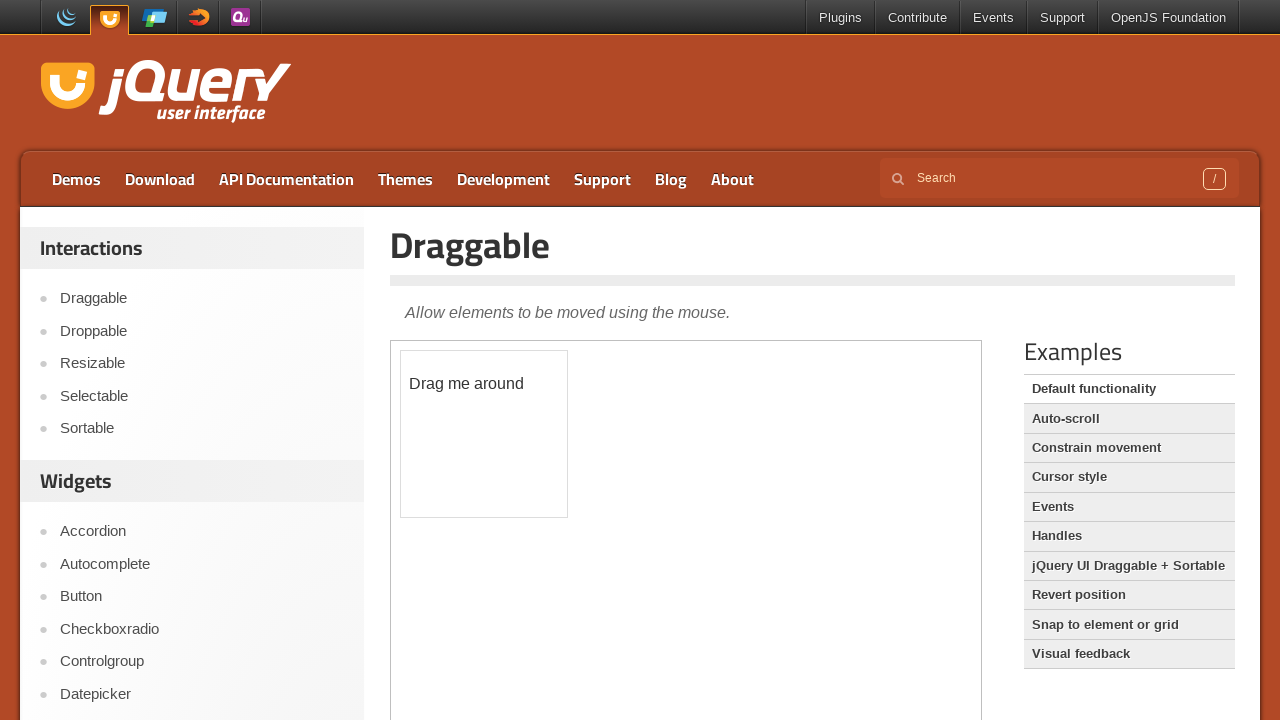

Dragged element 195px right and 108px down at (679, 542)
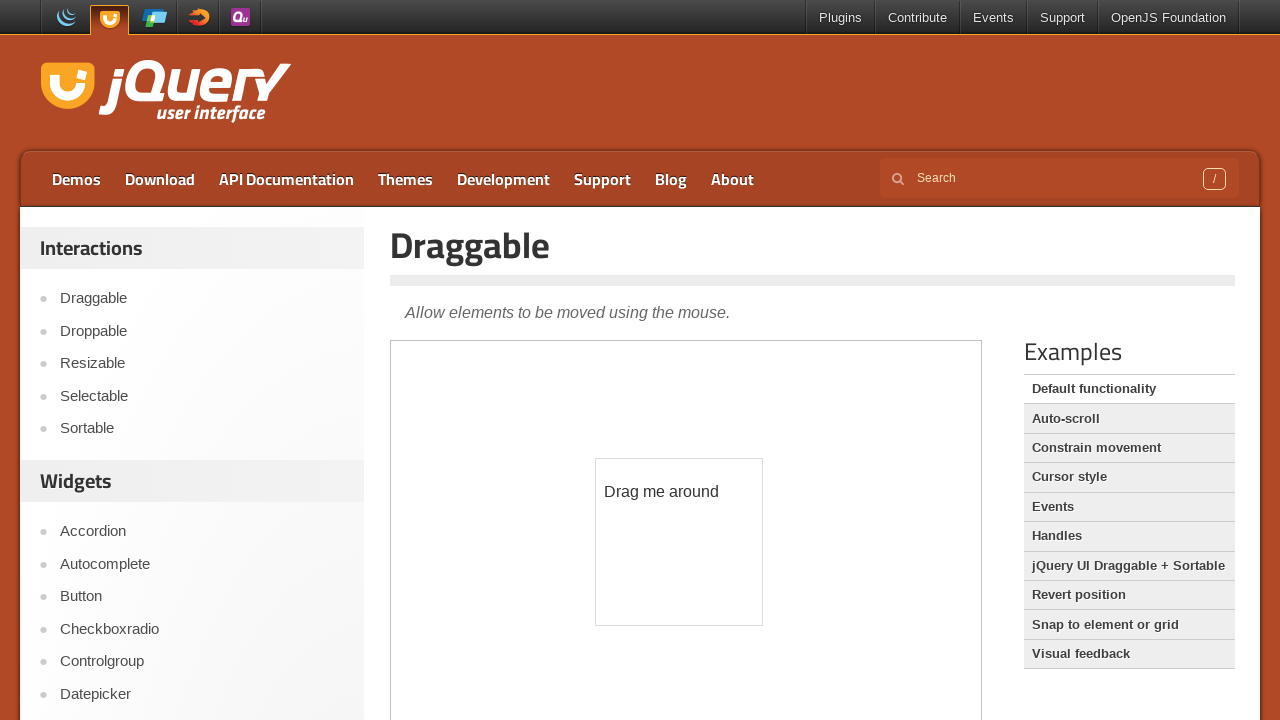

Released mouse button to complete drag and drop at (679, 542)
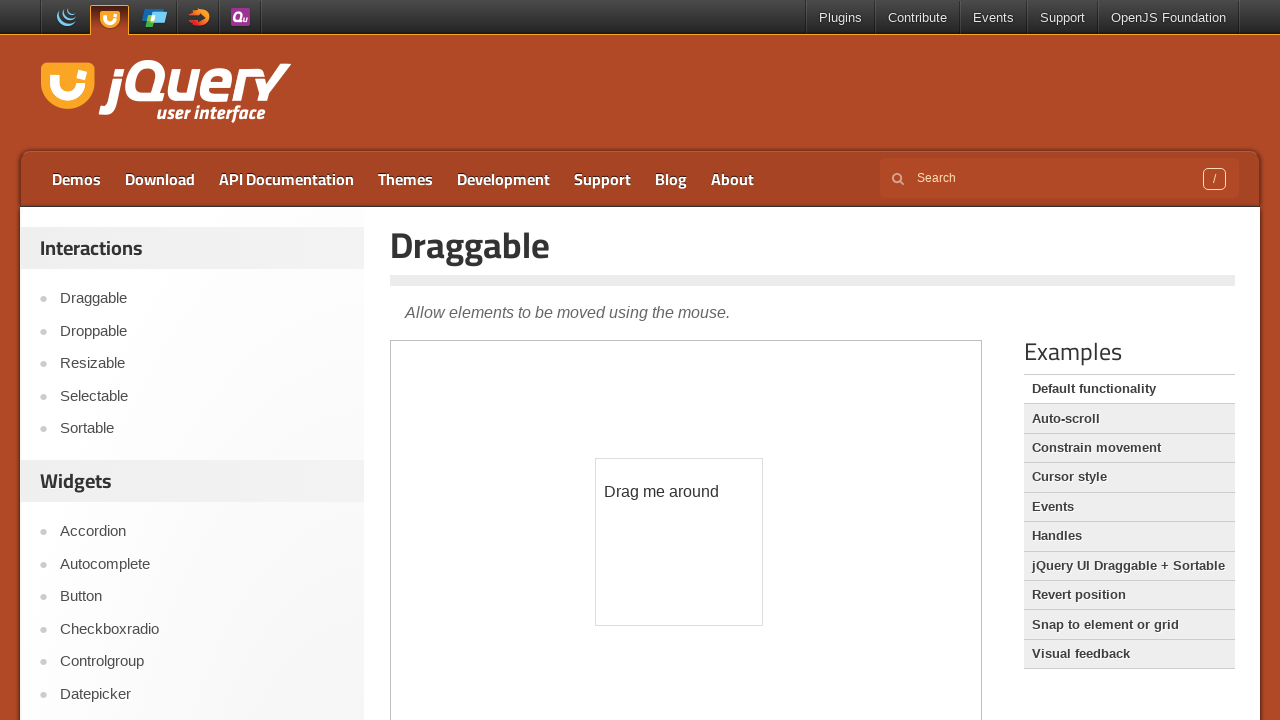

Clicked on Droppable link to navigate to droppable demo page at (202, 331) on a:text('Droppable')
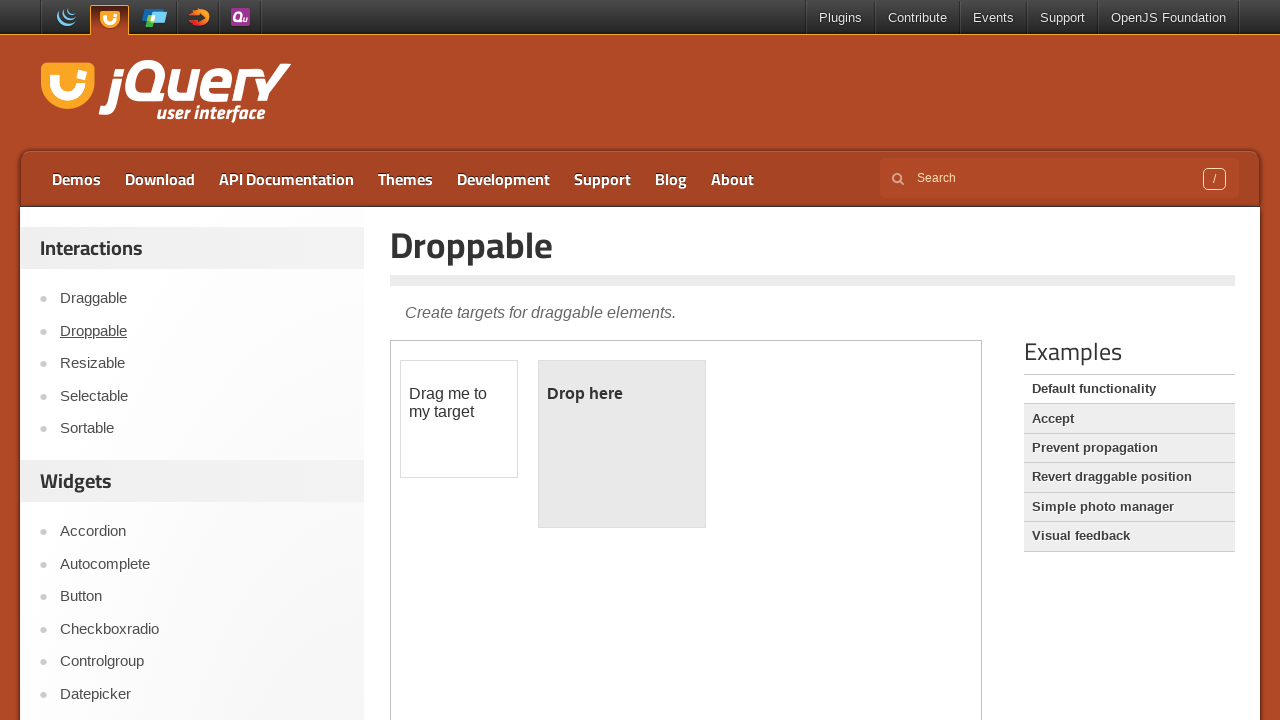

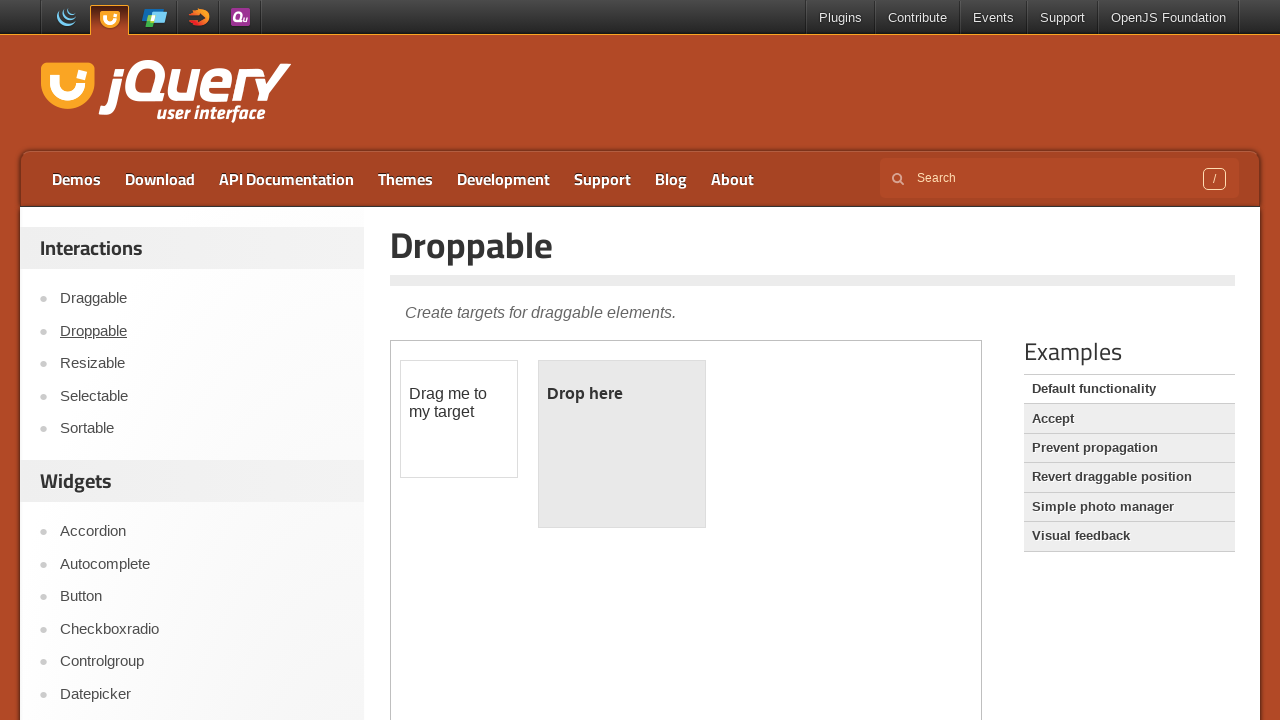